Tests navigation to a date picker widget page through hover menu interactions, then sets a date value using JavaScript execution on the date picker input field.

Starting URL: http://demo.automationtesting.in/

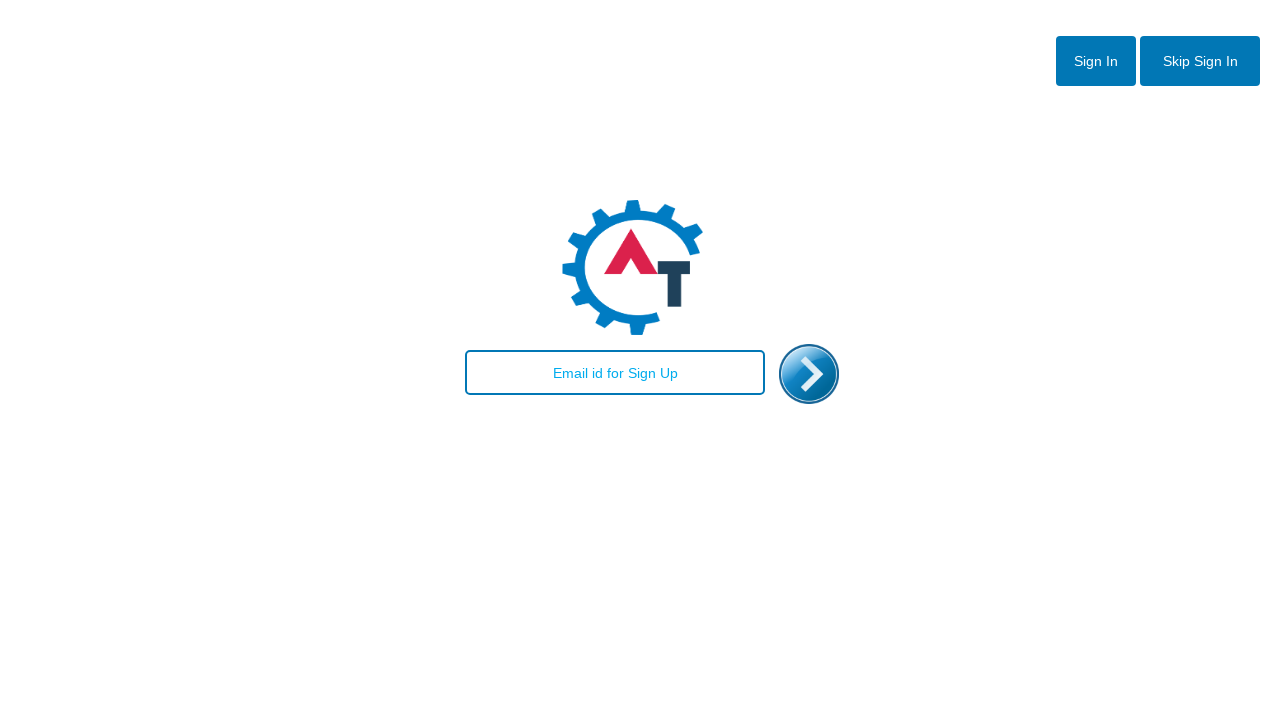

Clicked button to reveal menu options at (1200, 61) on #btn2
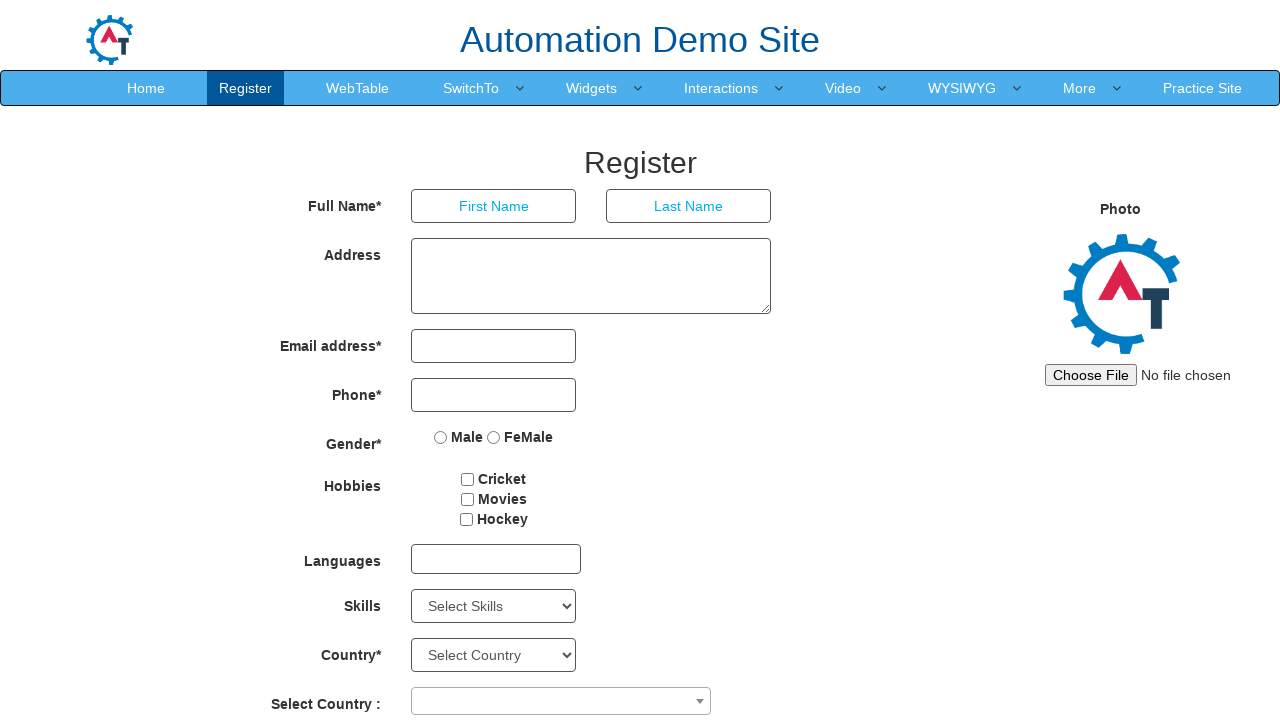

Waited for menu to become visible
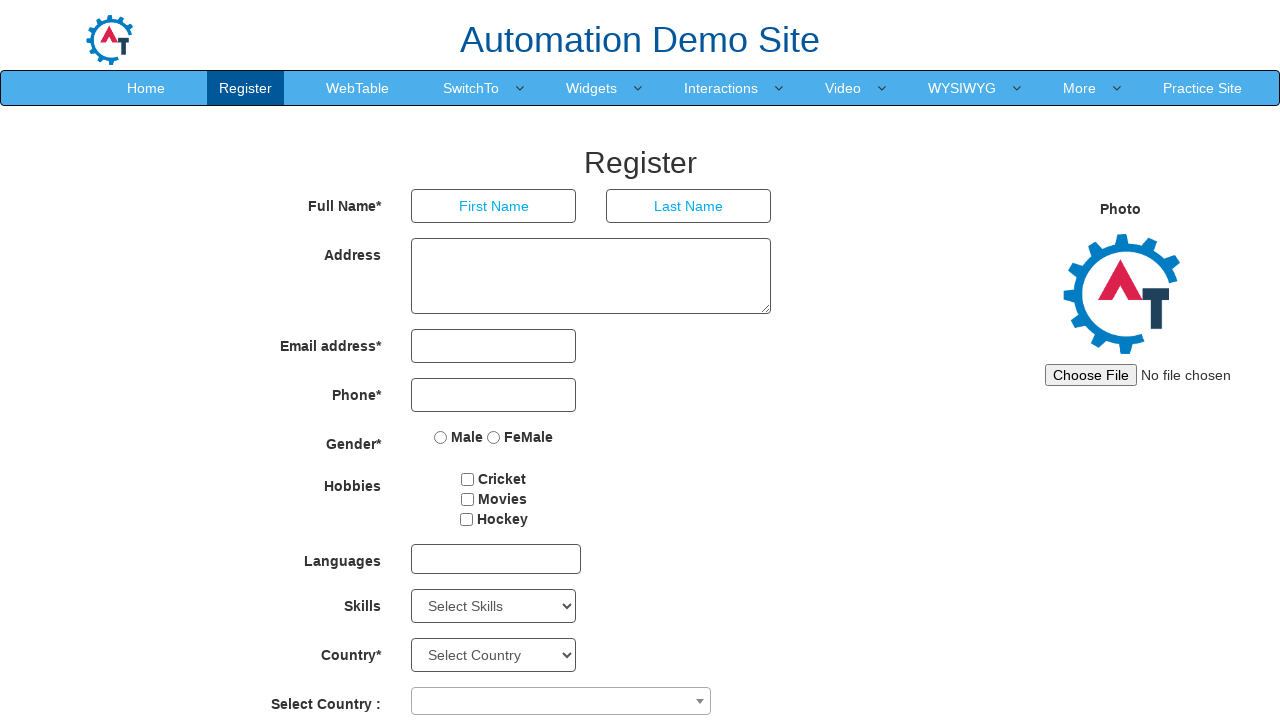

Hovered over Widgets menu item at (592, 88) on a[href='Widgets.html']
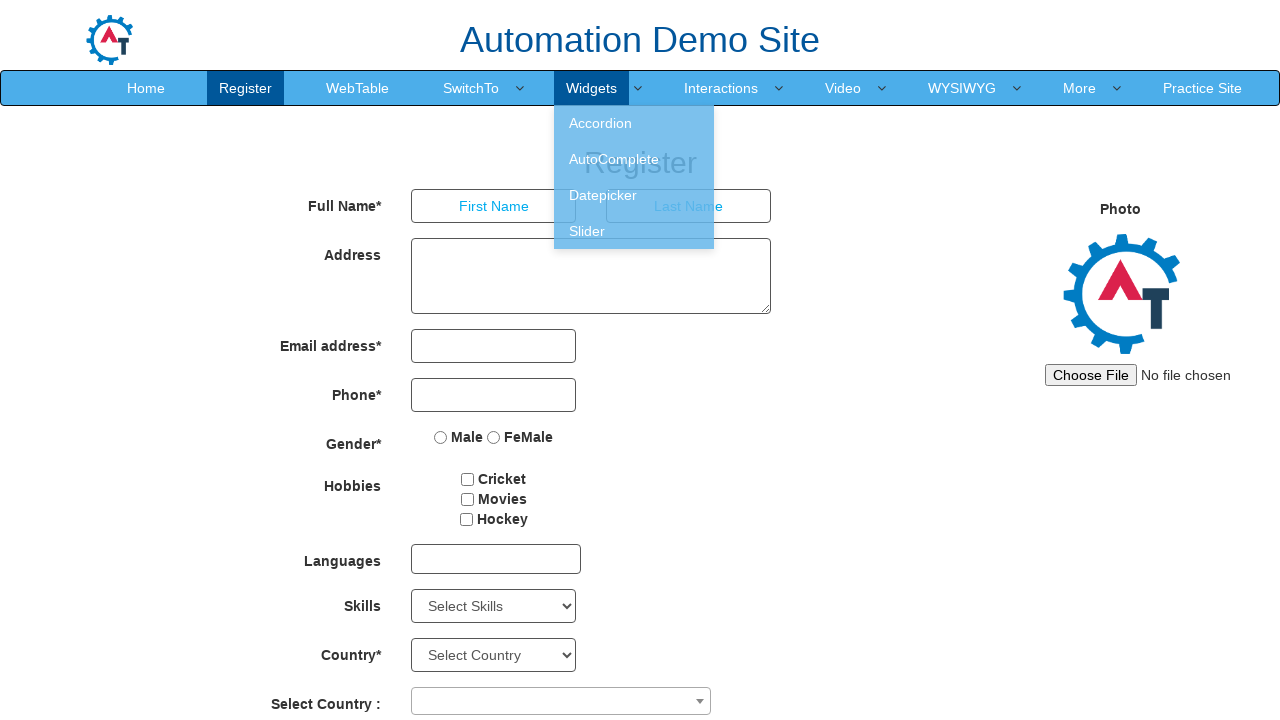

Clicked on Datepicker link at (634, 195) on a[href='Datepicker.html']
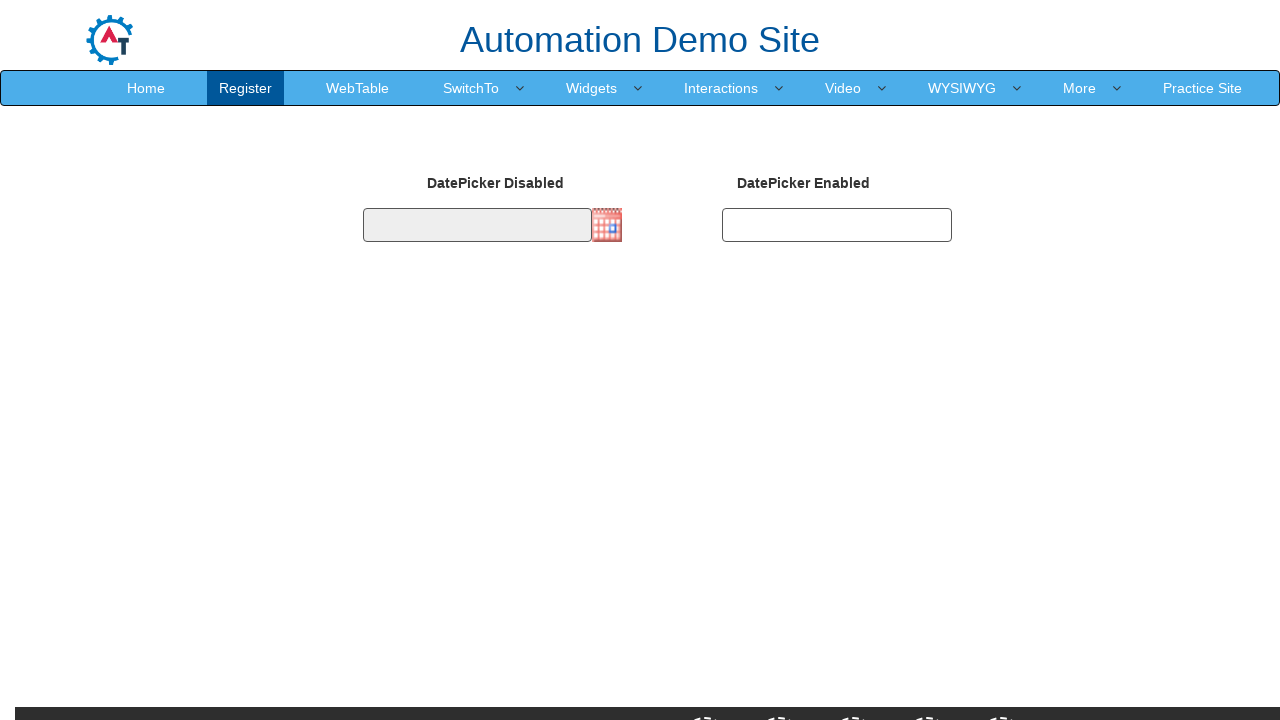

Date picker page loaded and element #datepicker1 is visible
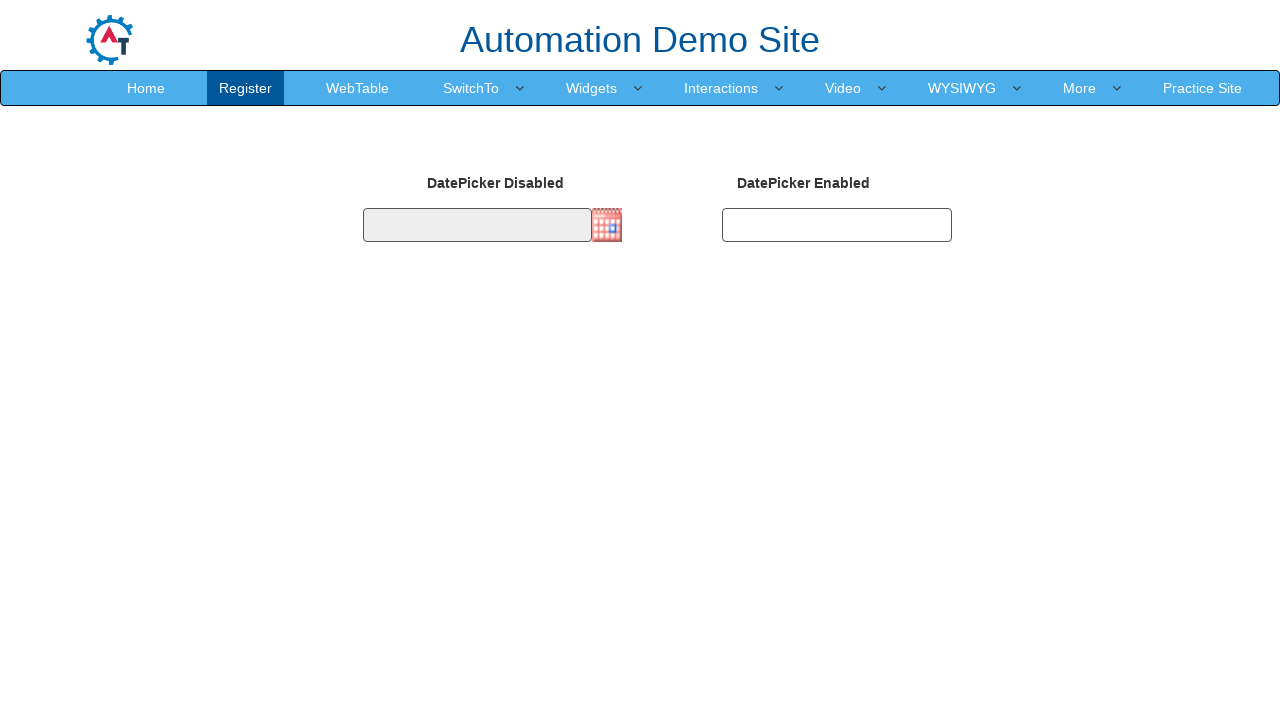

Set date value to 09/12/2017 using JavaScript execution
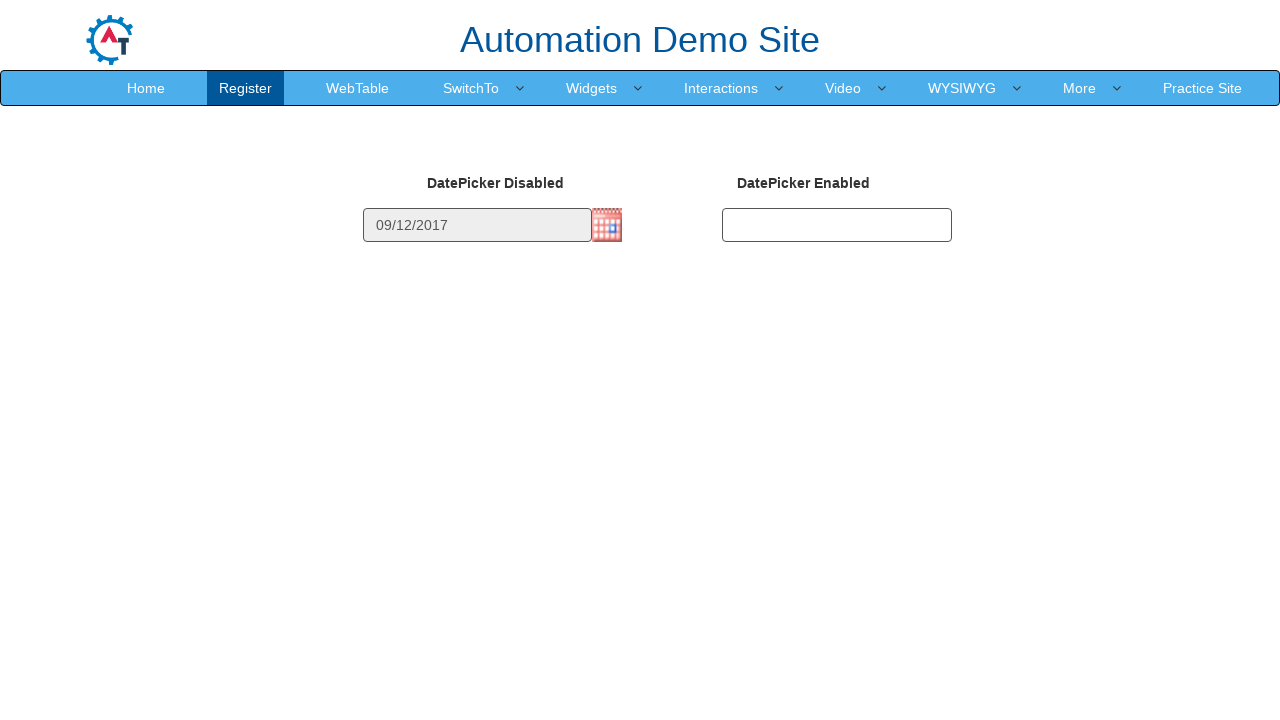

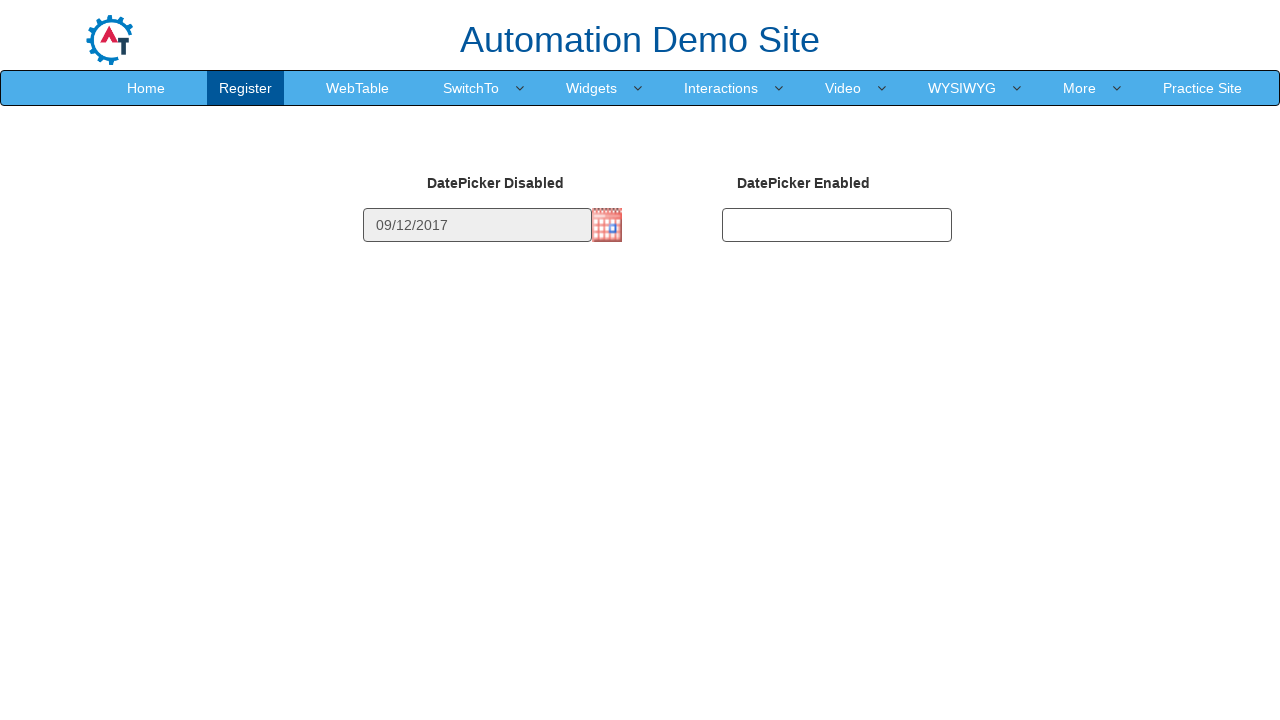